Tests dynamic form controls by clicking Enable button and entering text in the dynamically enabled input field

Starting URL: https://the-internet.herokuapp.com/dynamic_controls

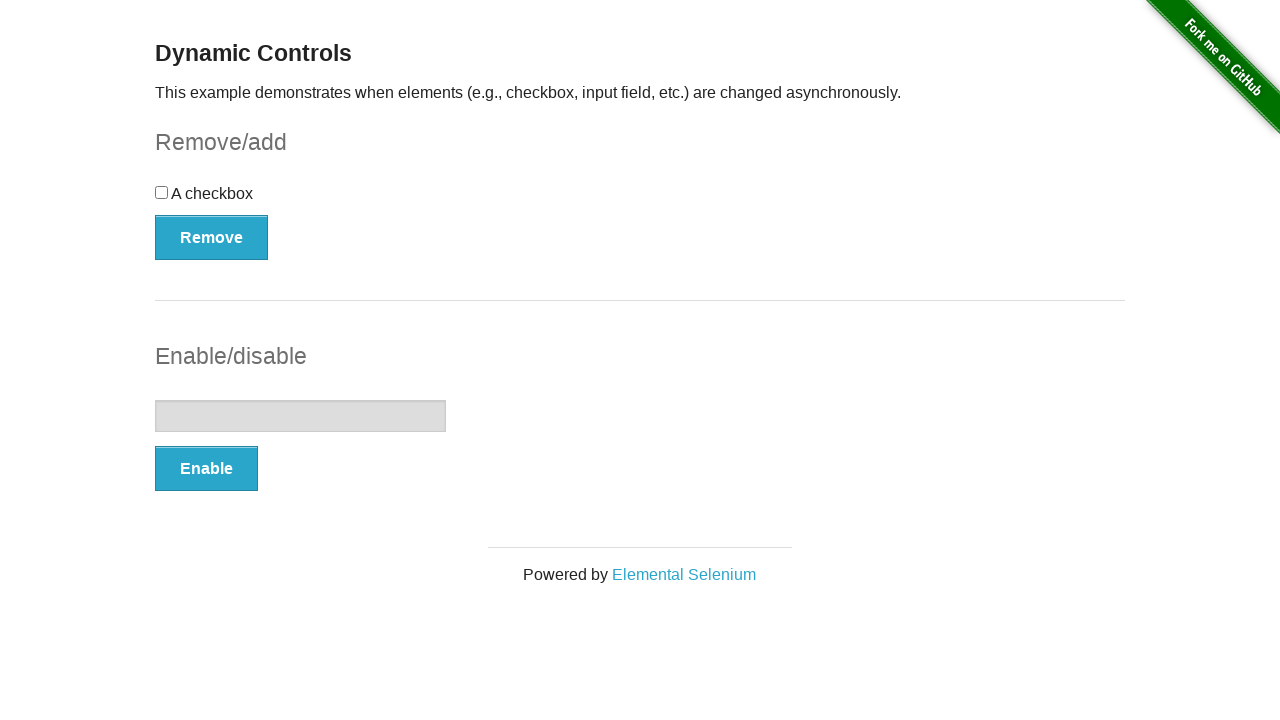

Clicked the Enable button at (206, 469) on xpath=//button[text()='Enable']
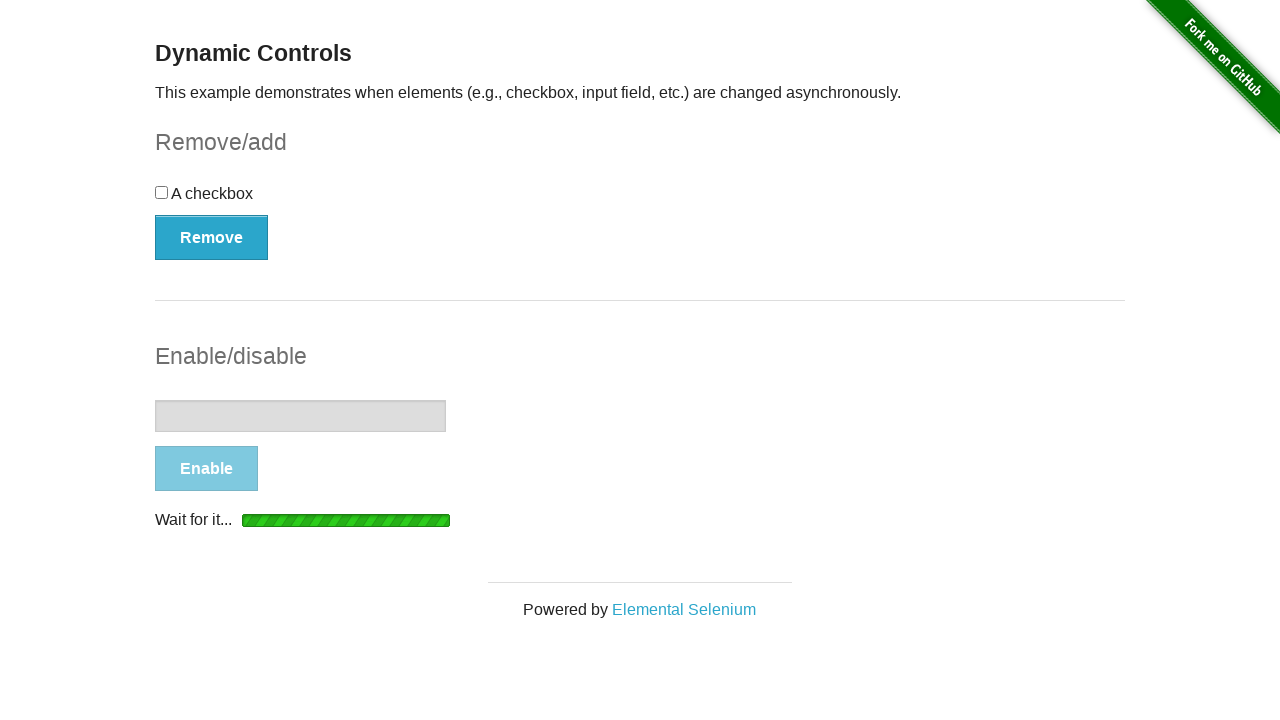

Input field became attached to the DOM
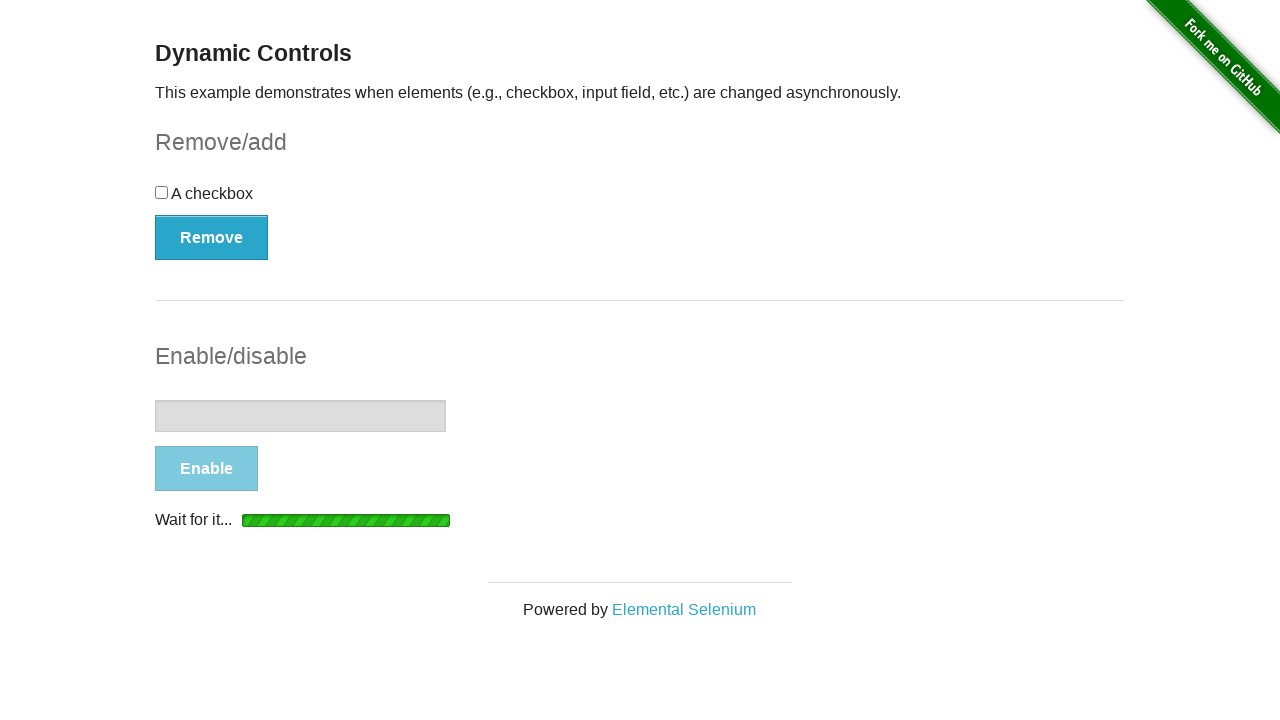

Filled the input field with 'Batch 2 was here' on //input[@type='text']
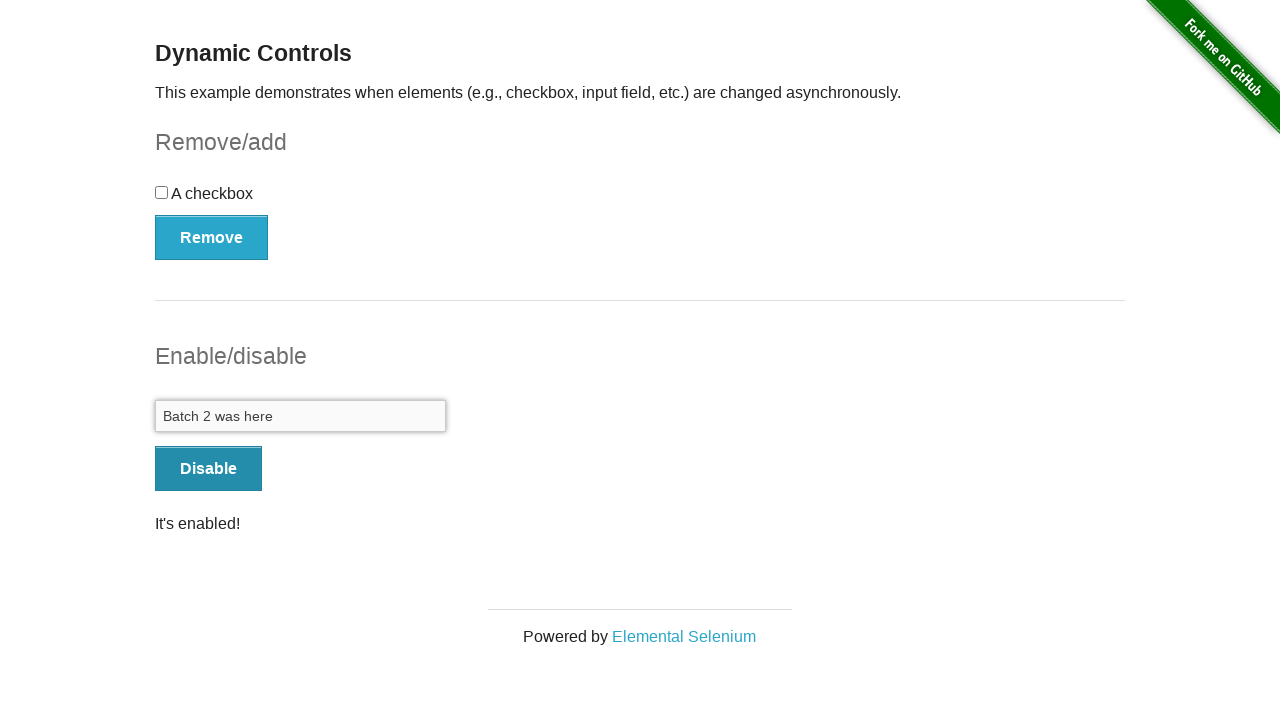

Located the success message element
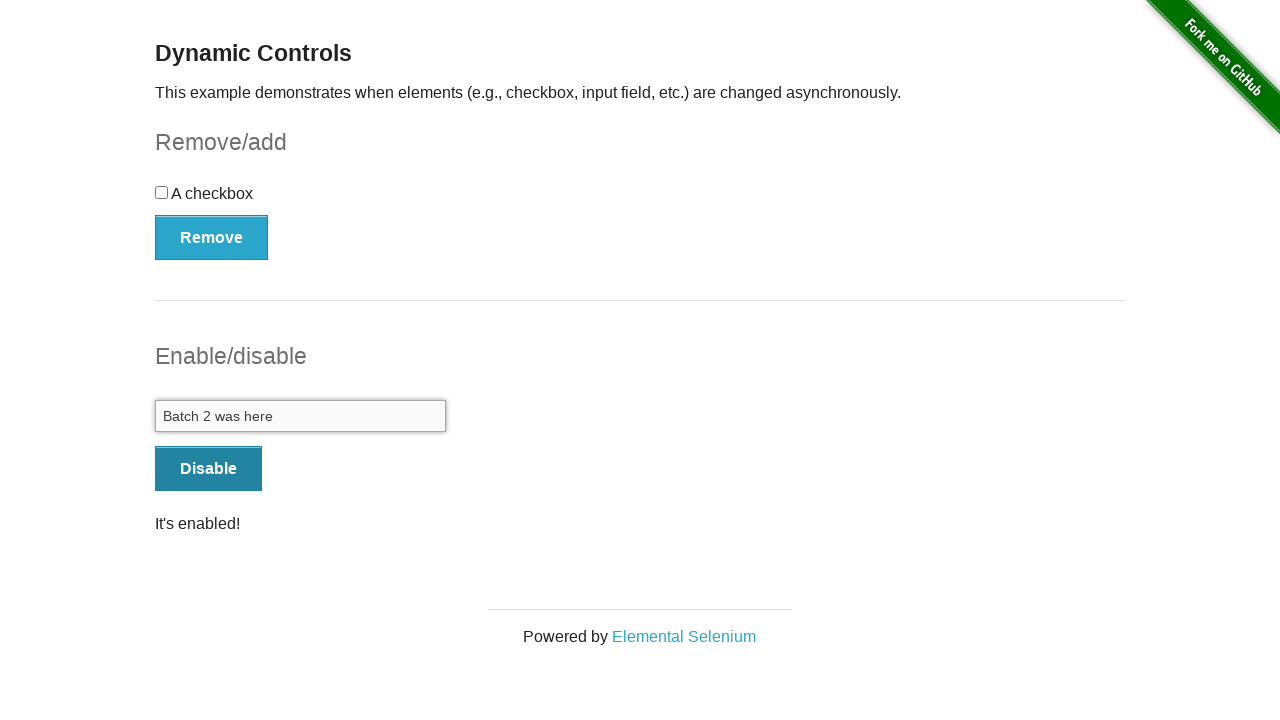

Verified success message displays 'It's enabled!'
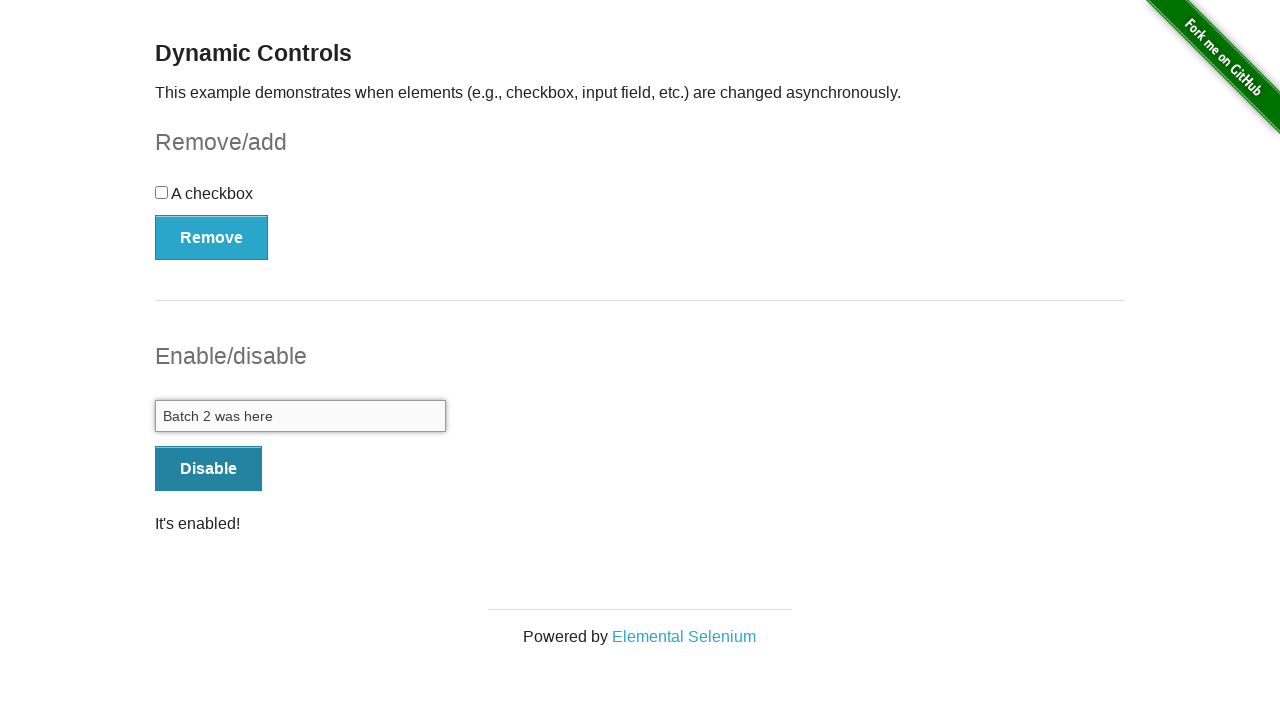

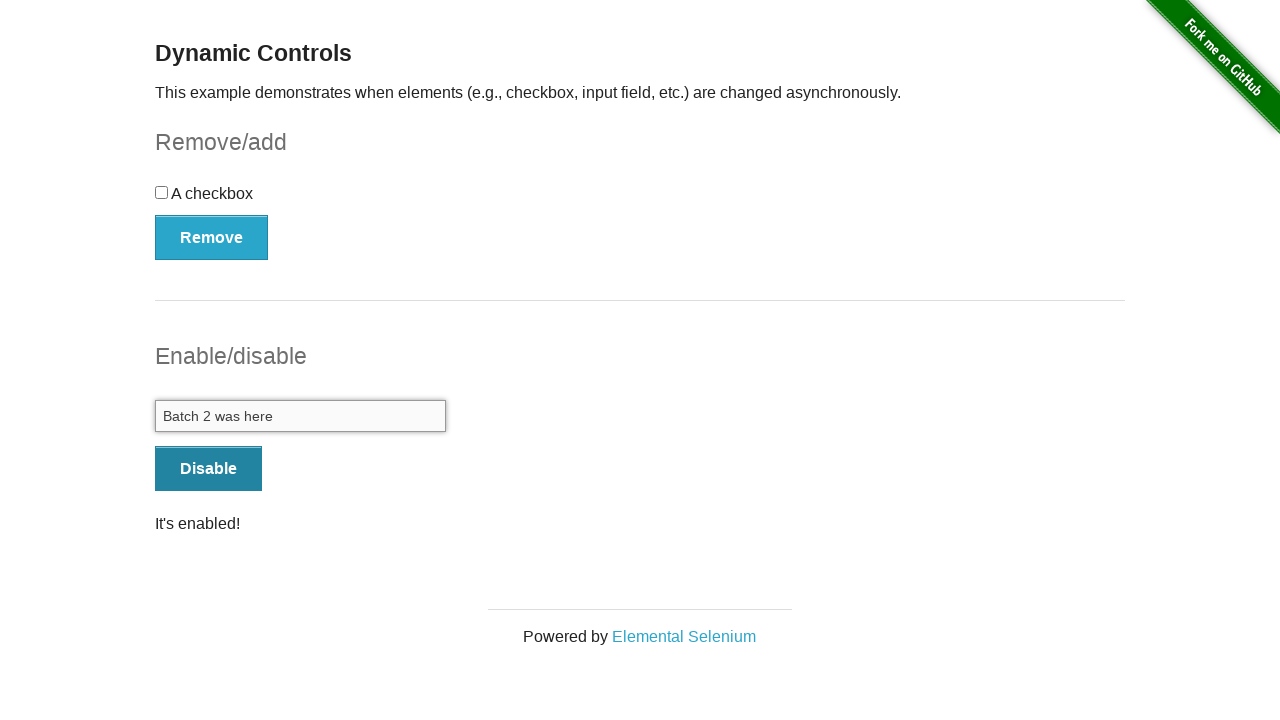